Tests navigation from the home page to the Add/Remove Elements page by clicking the corresponding link

Starting URL: https://the-internet.herokuapp.com/

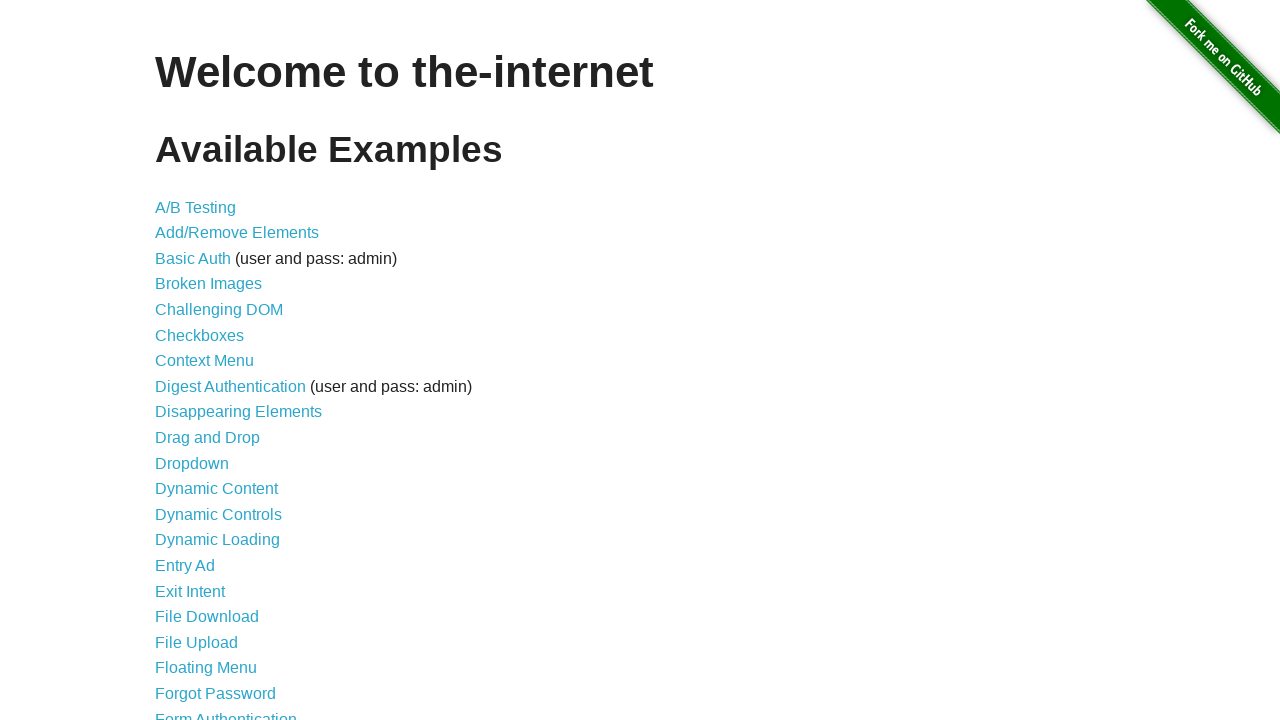

Clicked on the Add/Remove Elements link at (237, 233) on a[href='/add_remove_elements/']
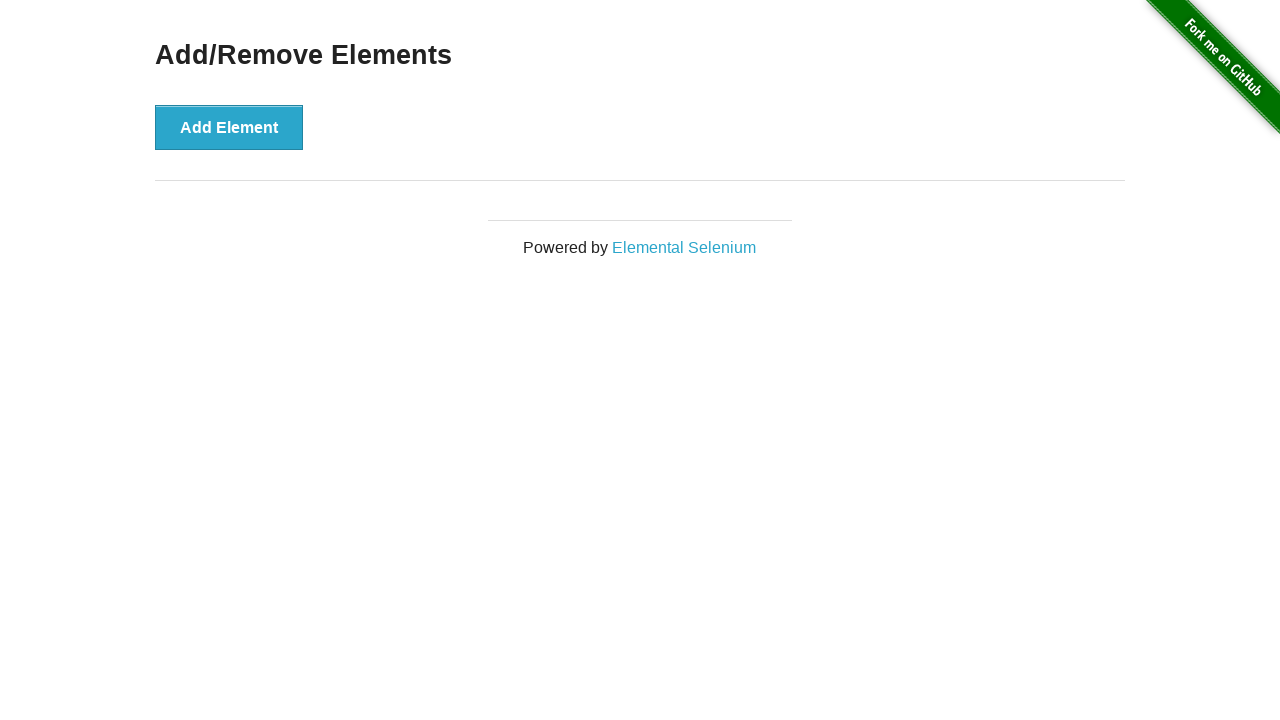

Successfully navigated to the Add/Remove Elements page
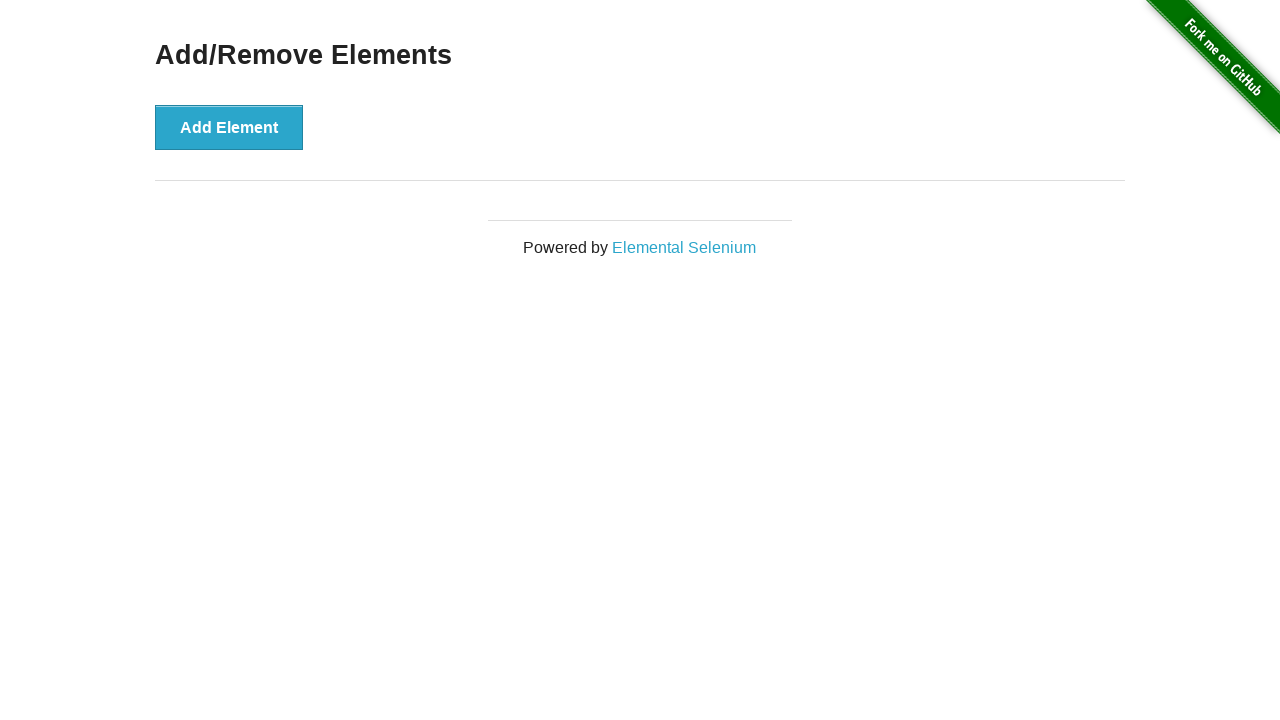

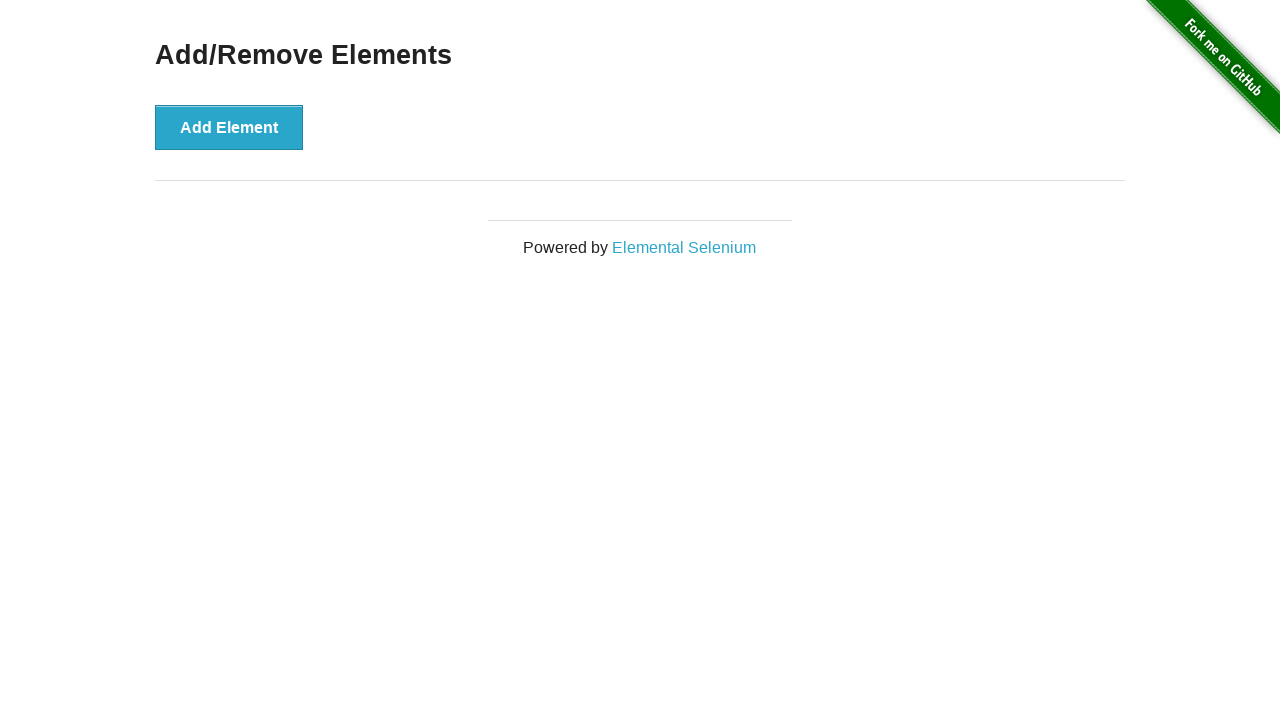